Tests JavaScript alert handling by clicking a button that triggers an alert, accepting the alert popup, and verifying the result message is displayed correctly on the page.

Starting URL: http://the-internet.herokuapp.com/javascript_alerts

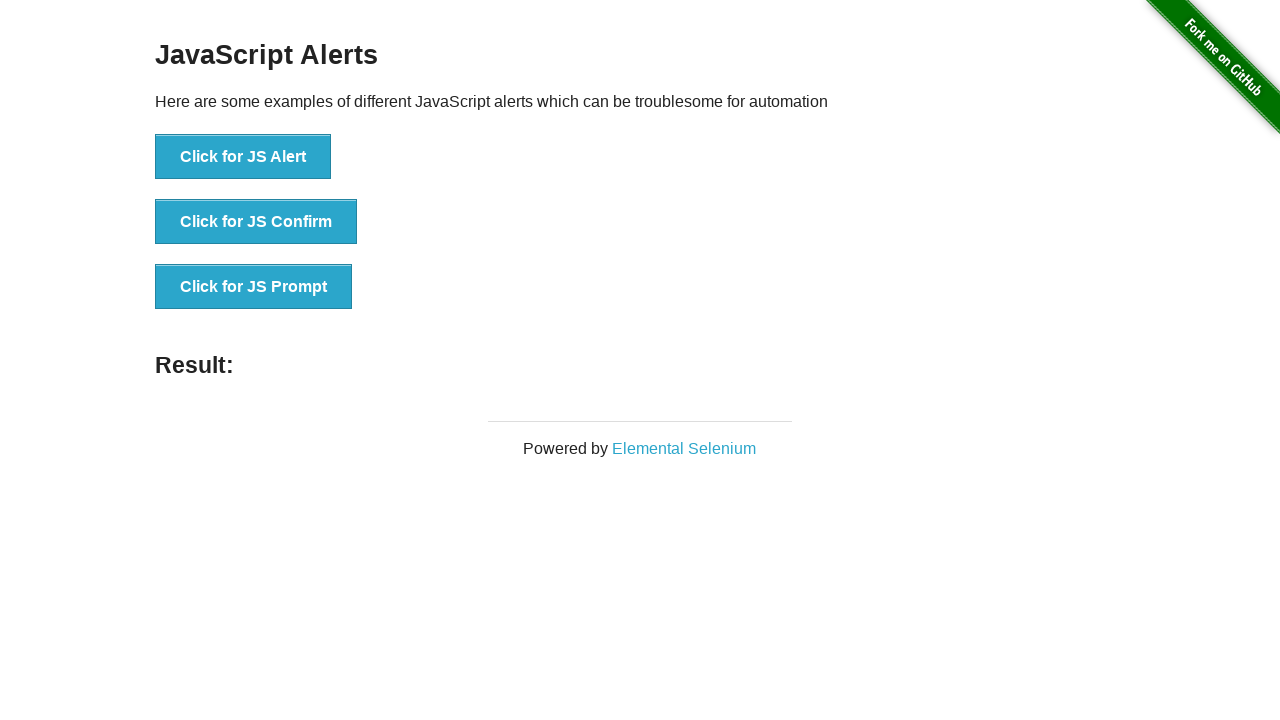

Clicked the first button to trigger JavaScript alert at (243, 157) on ul > li:nth-child(1) > button
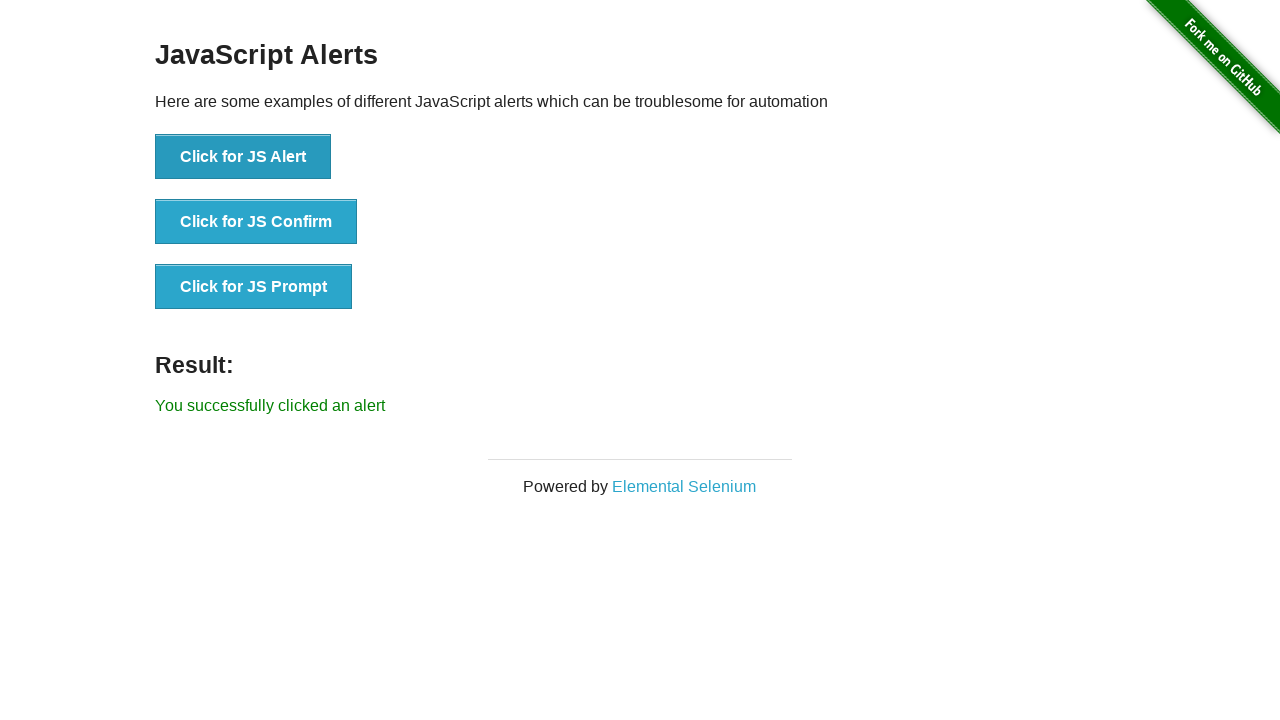

Set up dialog handler to accept alerts
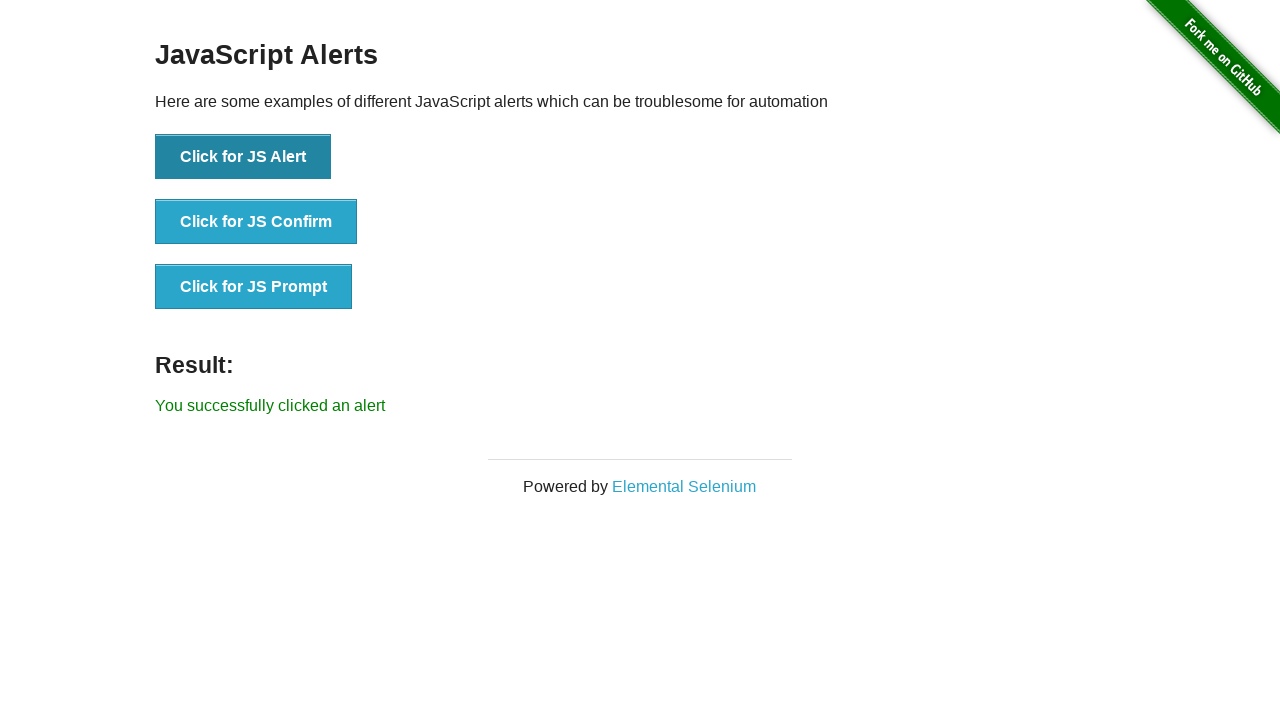

Result message element appeared after accepting alert
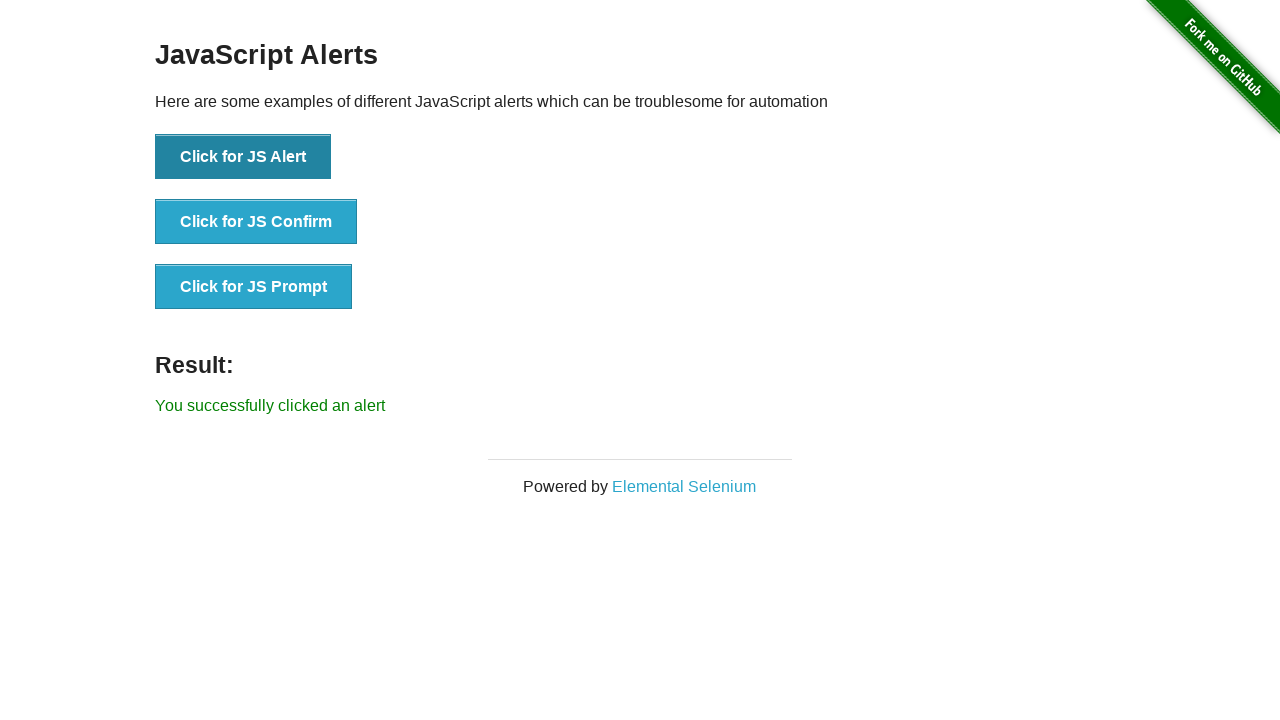

Retrieved result message text content
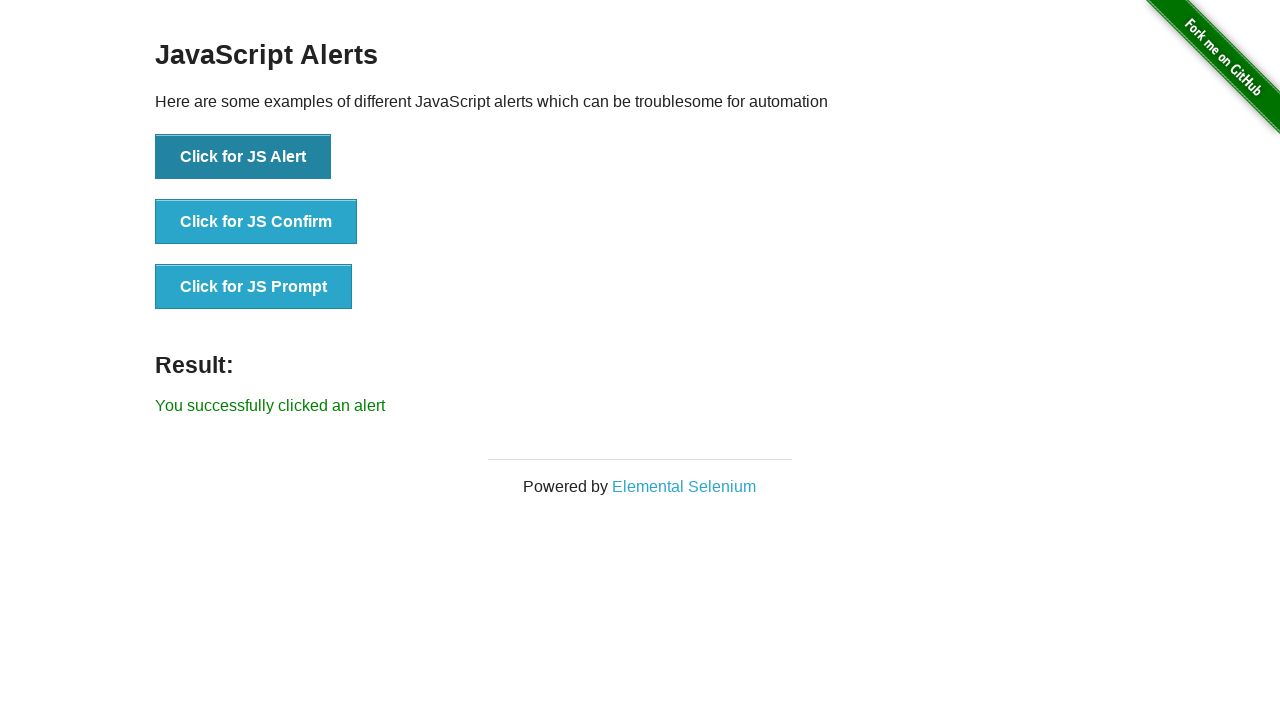

Verified result message matches expected text 'You successfully clicked an alert'
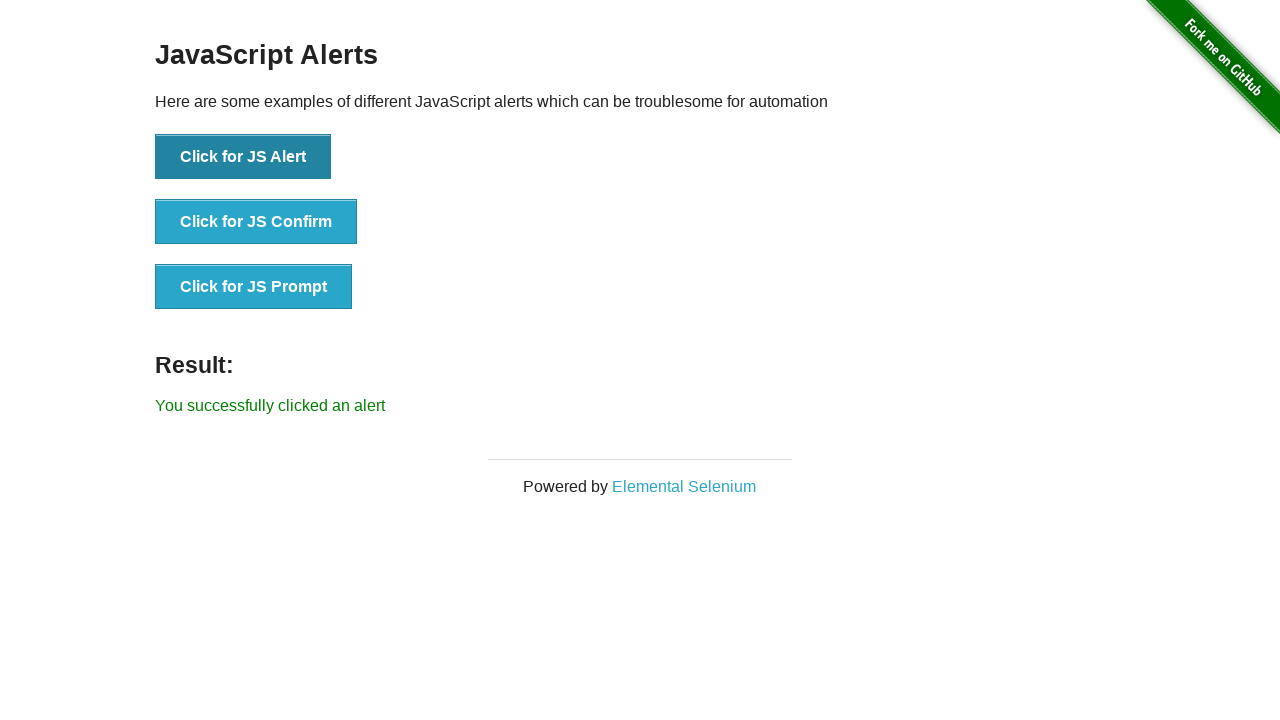

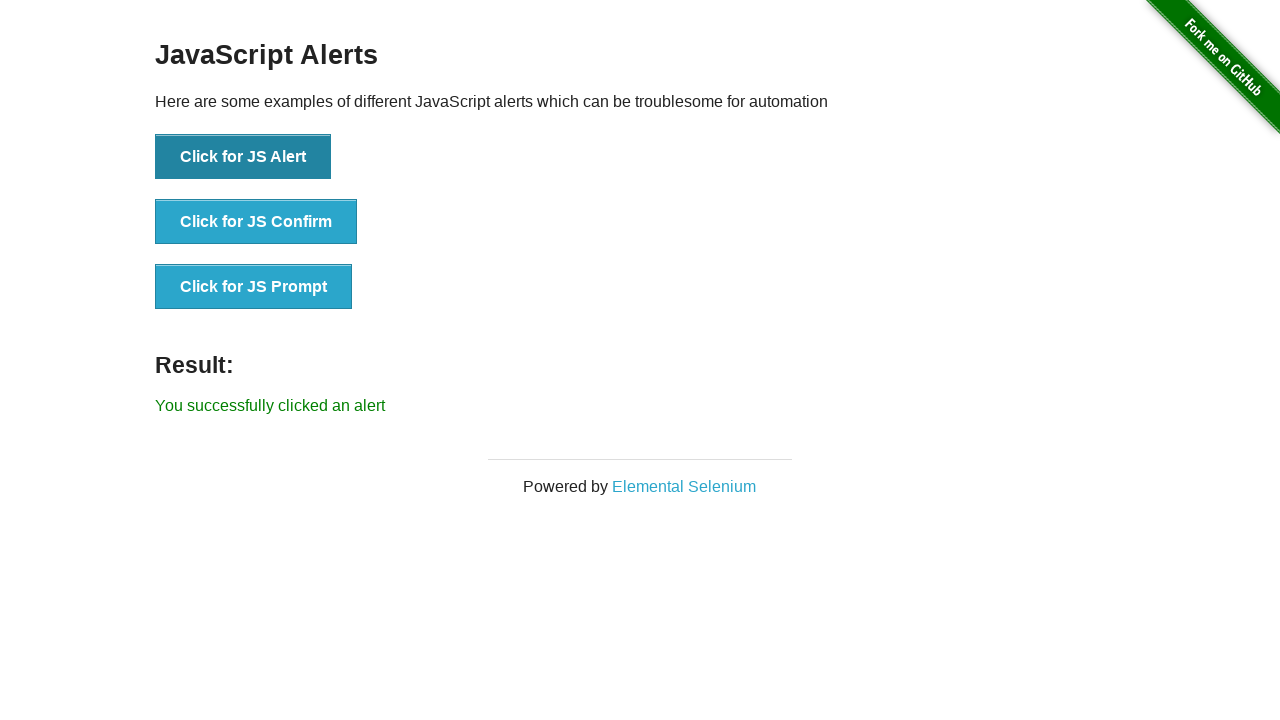